Tests adding a new todo item to a sample todo application by entering text and pressing Enter, then verifying the item was added.

Starting URL: https://lambdatest.github.io/sample-todo-app/

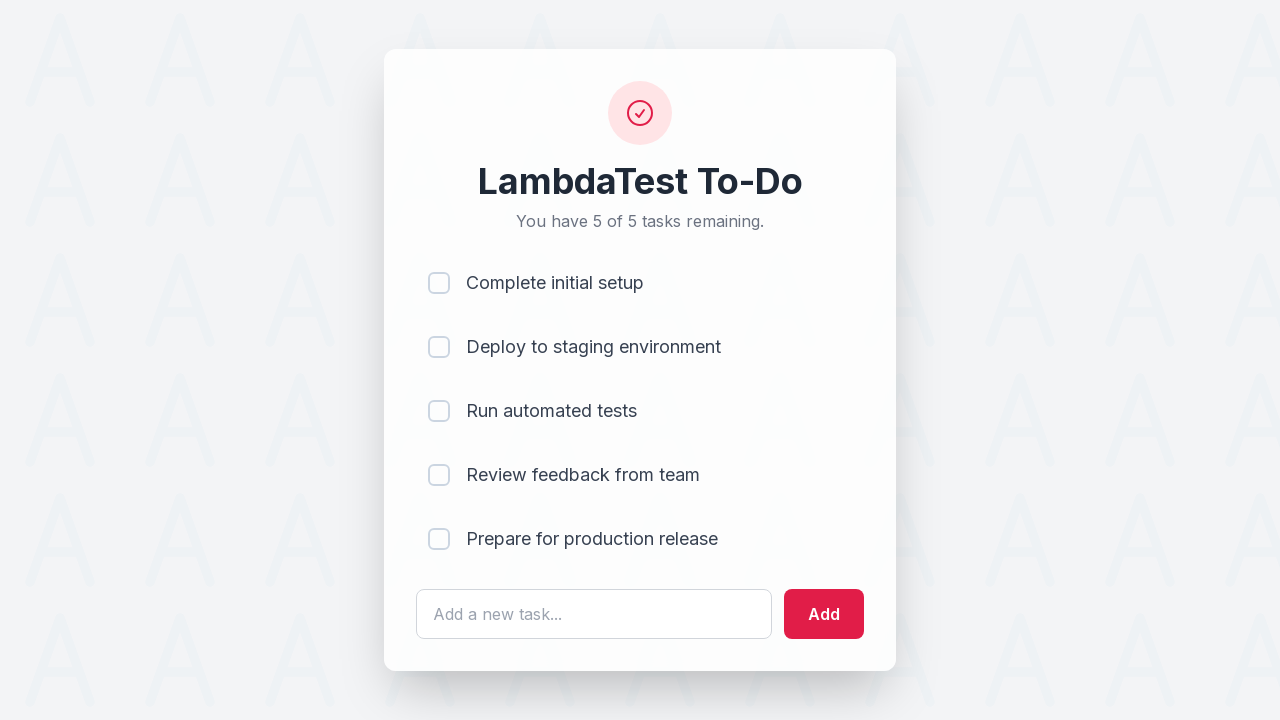

Filled todo text field with 'Learn JavaScript' on #sampletodotext
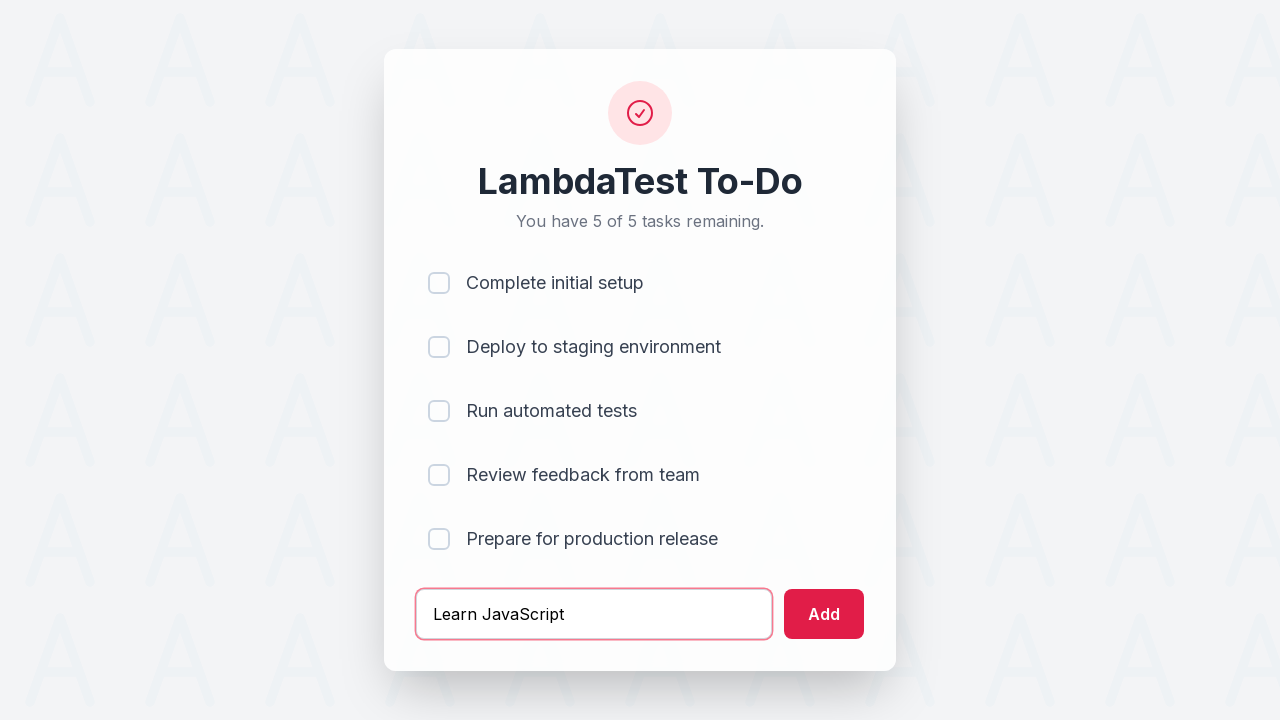

Pressed Enter to add the todo item on #sampletodotext
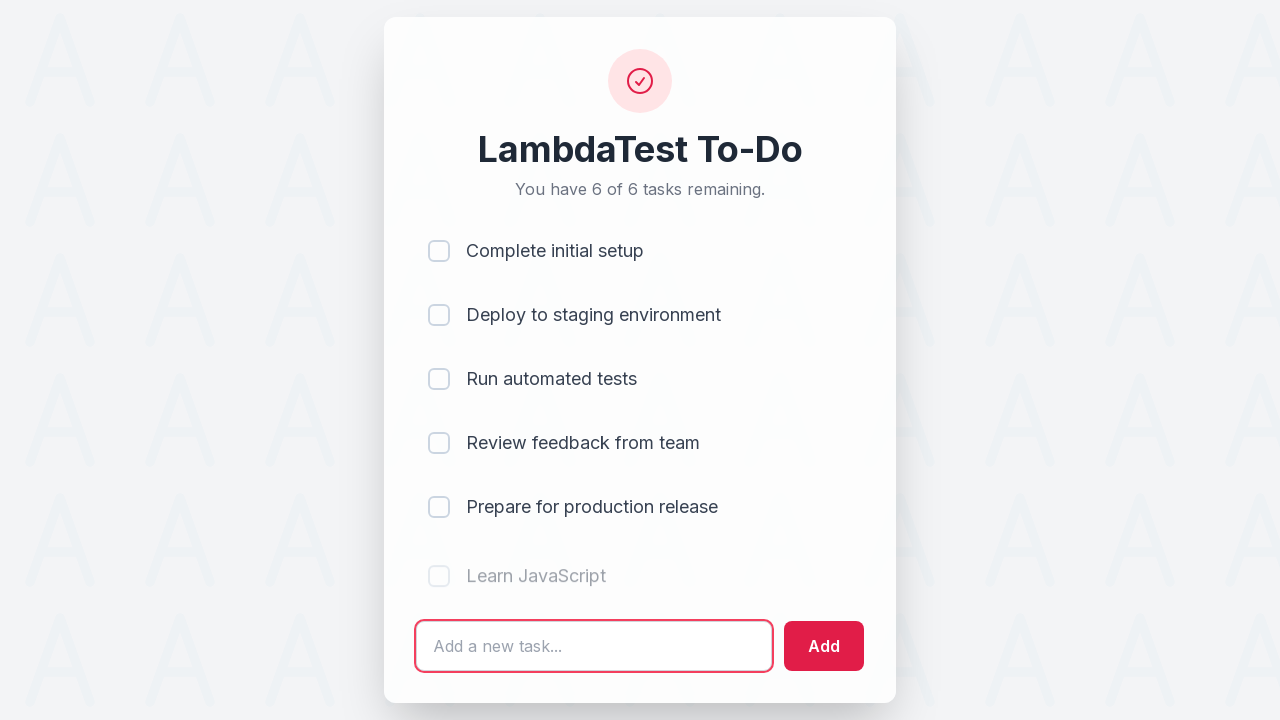

Verified new todo item was added to the list
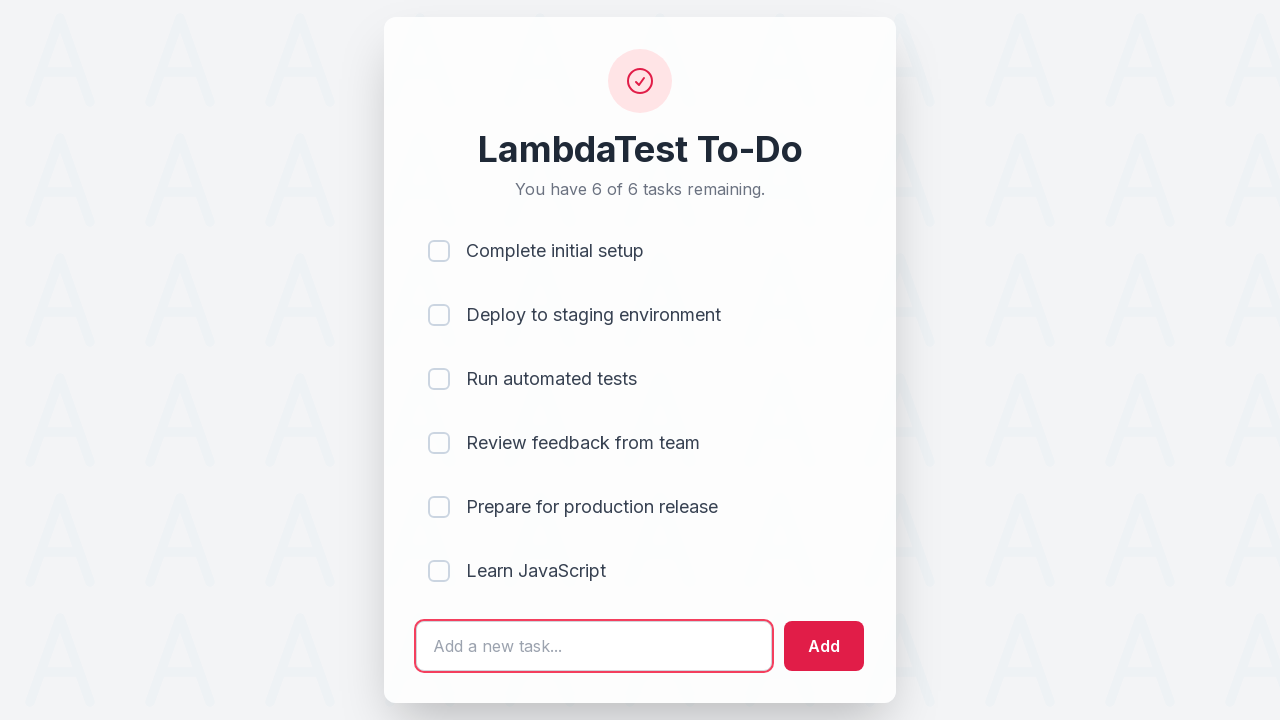

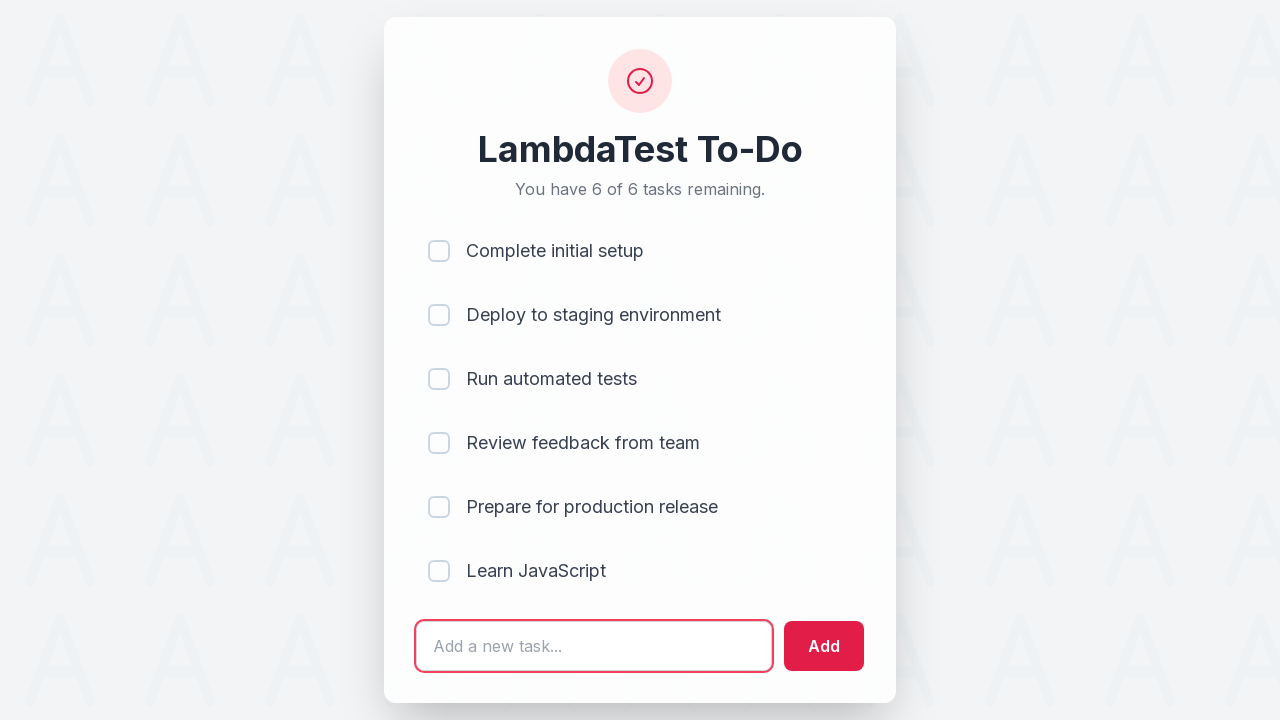